Tests an e-commerce site's search and add-to-cart functionality by searching for products containing "ca" and adding specific items to the cart

Starting URL: https://rahulshettyacademy.com/seleniumPractise/#/

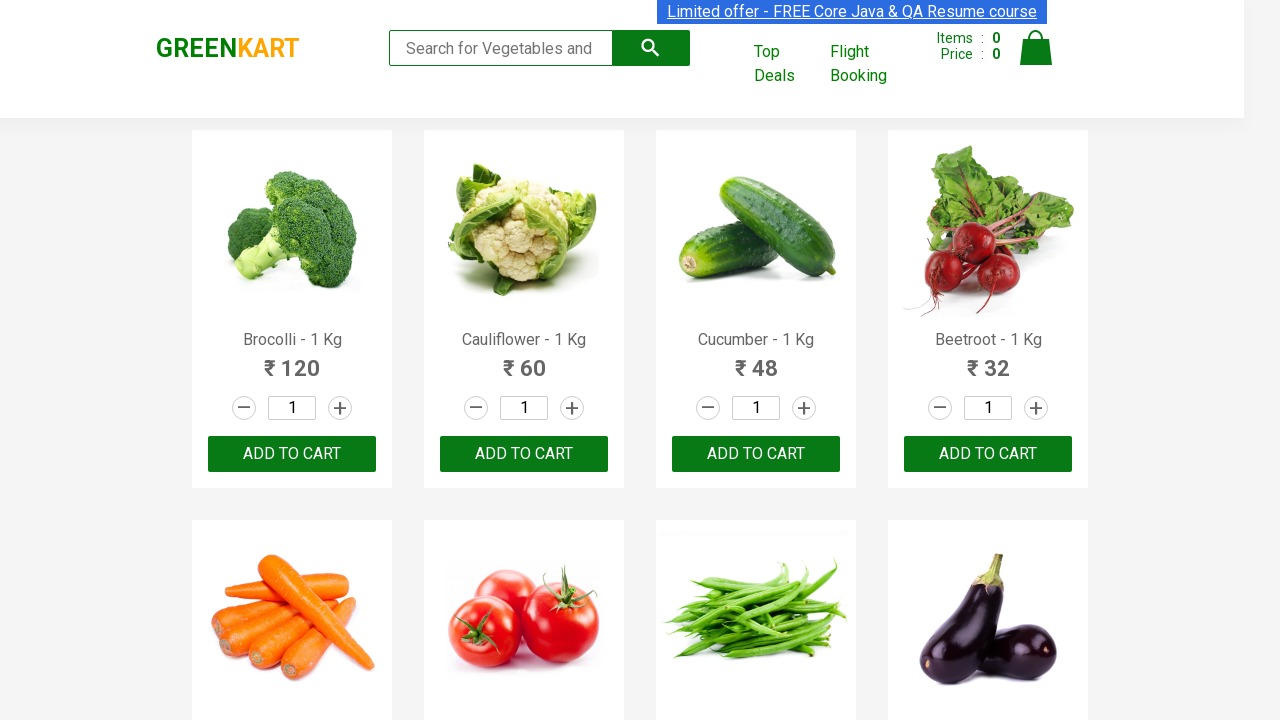

Filled search field with 'ca' on .search-keyword
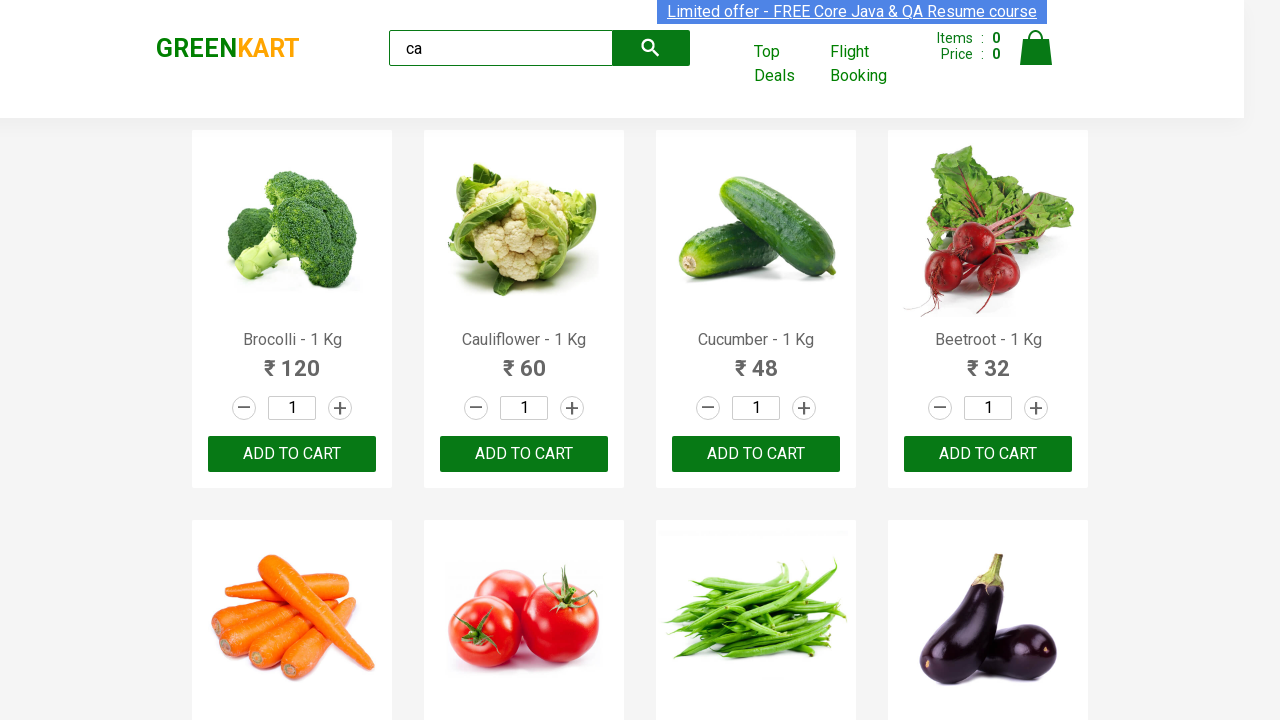

Waited 2 seconds for search results to load
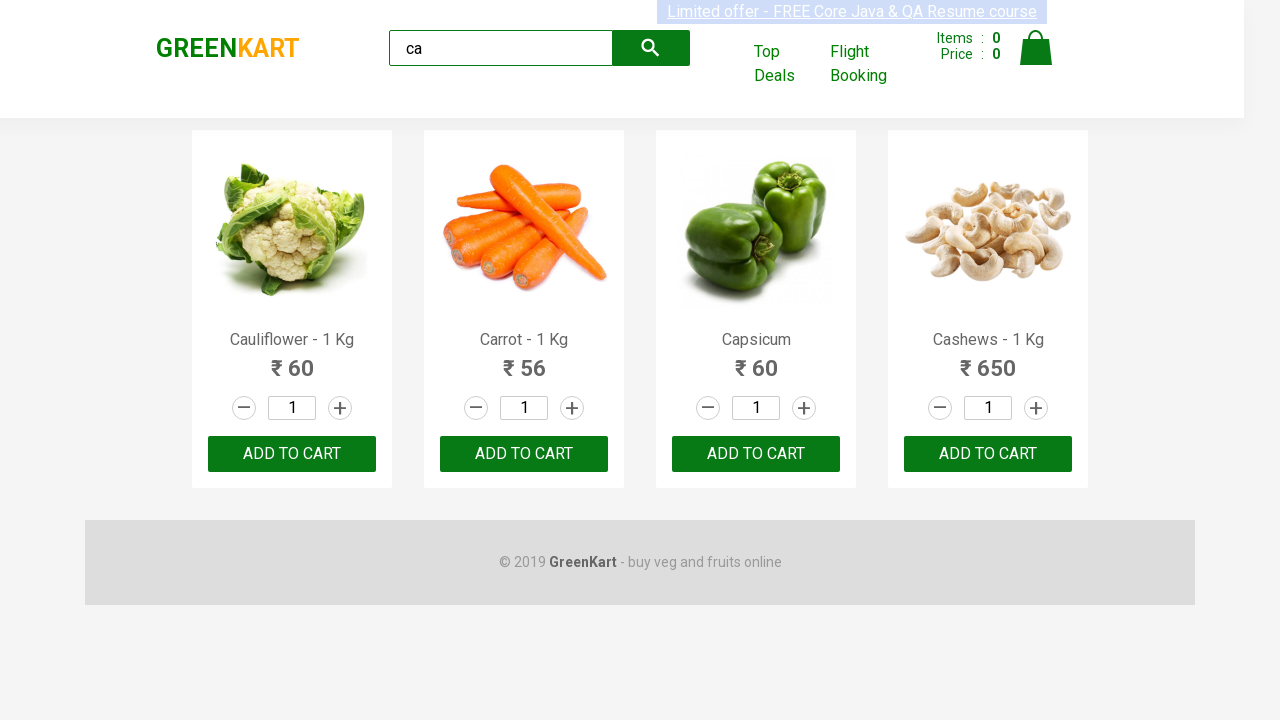

Verified that 4 products are displayed in search results
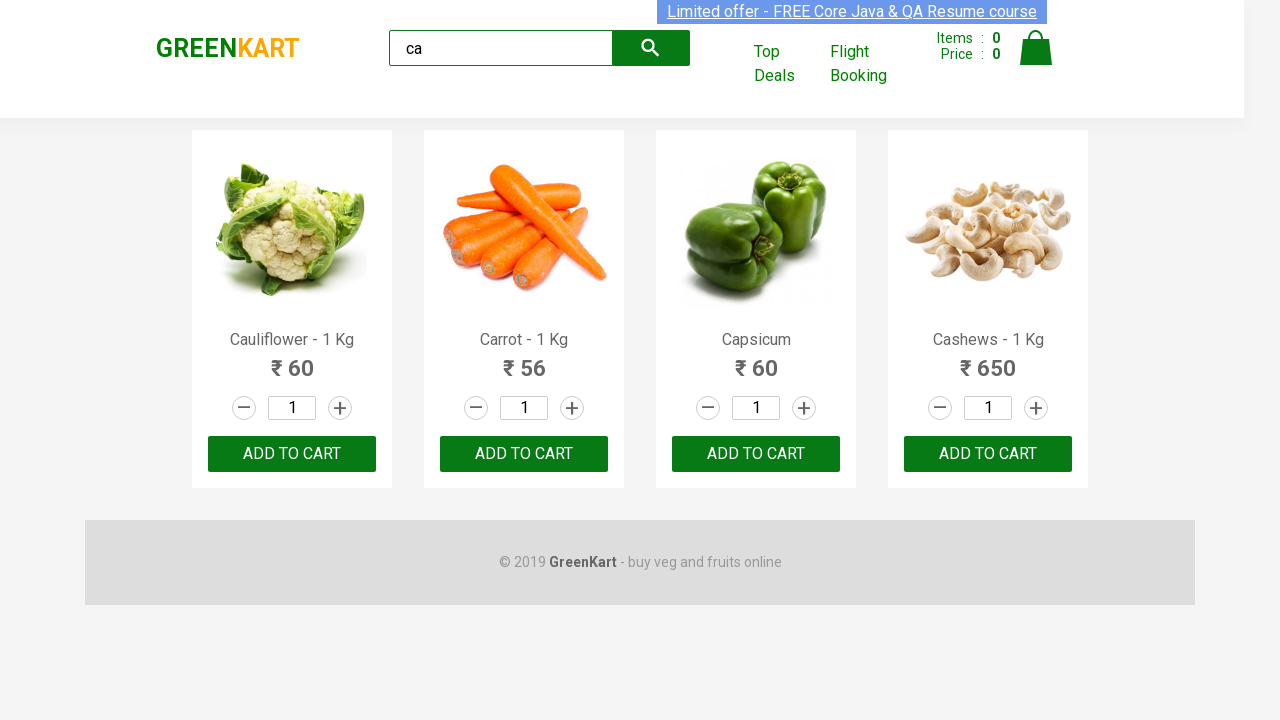

Clicked ADD TO CART button for the first product at (292, 454) on .products >> .product >> nth=0 >> internal:text="ADD TO CART"i
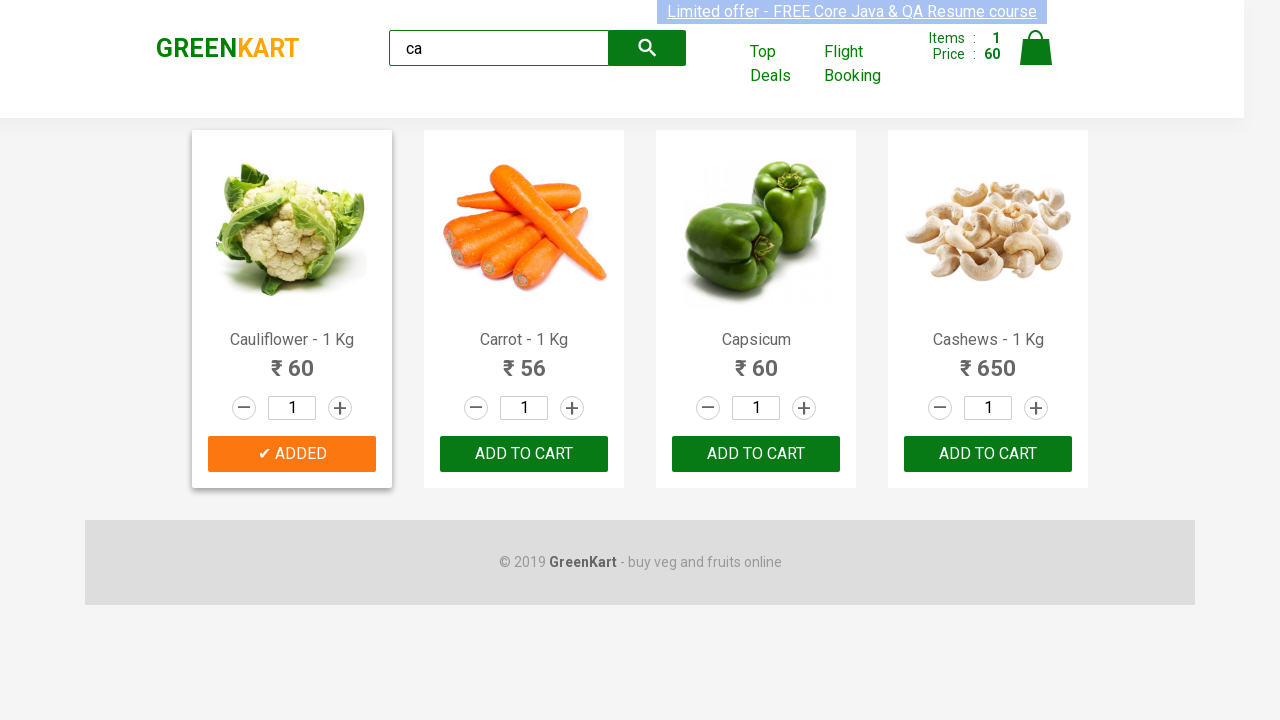

Found and clicked ADD TO CART for Carrot product at (524, 454) on .products >> .product >> nth=1 >> internal:text="ADD TO CART"i
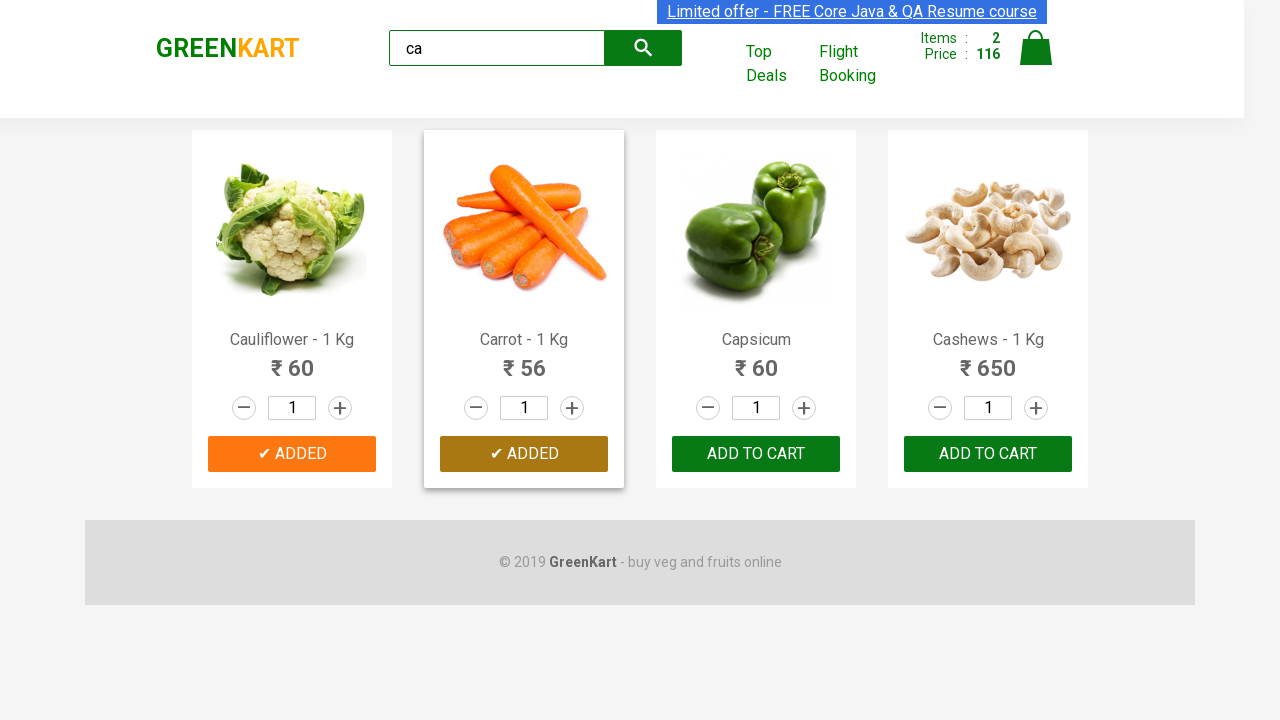

Verified brand text is 'GREENKART'
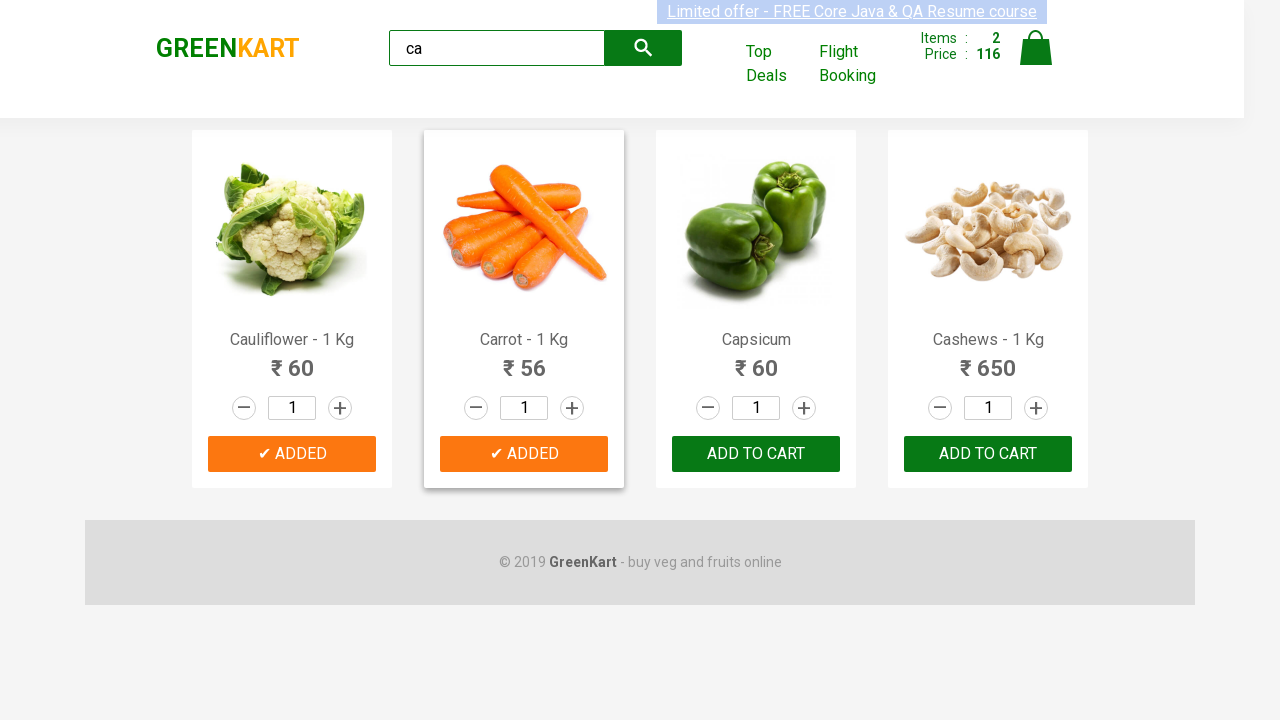

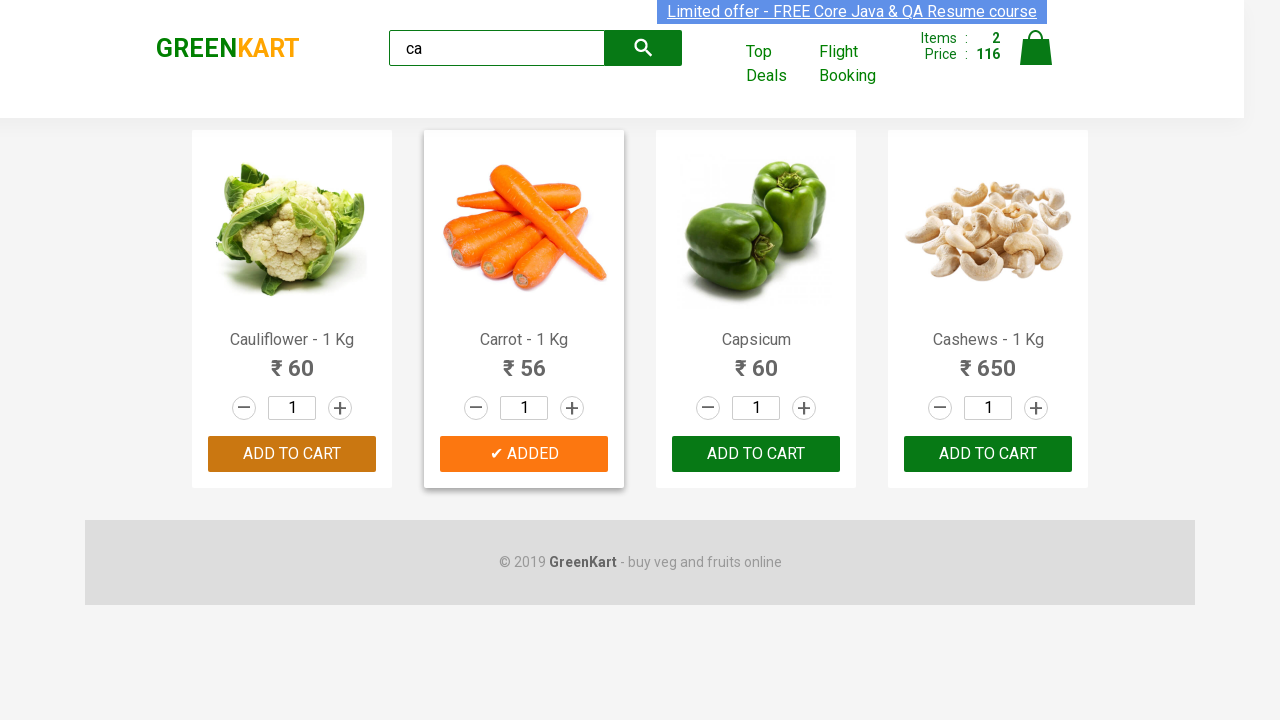